Tests drag and drop functionality by dragging an element onto a drop target and verifying the drop was successful by checking for "Dropped!" text

Starting URL: https://demoqa.com/droppable

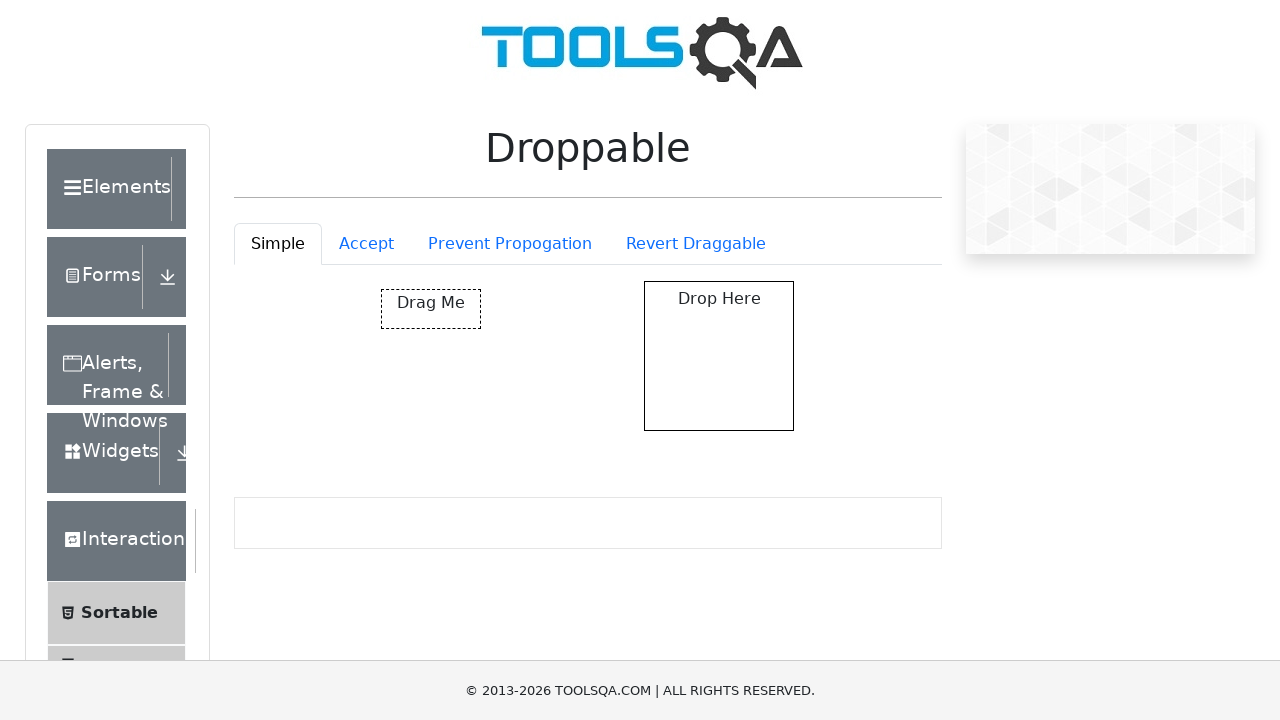

Located the draggable element with id 'draggable'
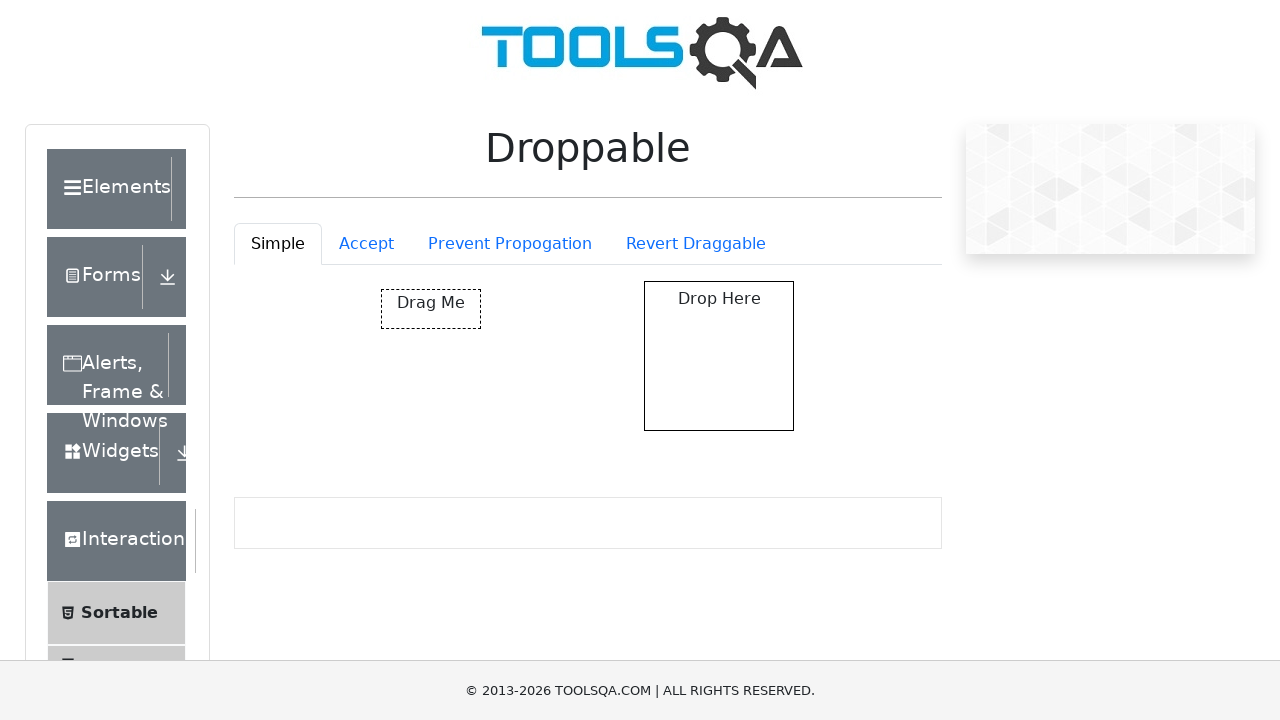

Located the droppable target element with id 'droppable'
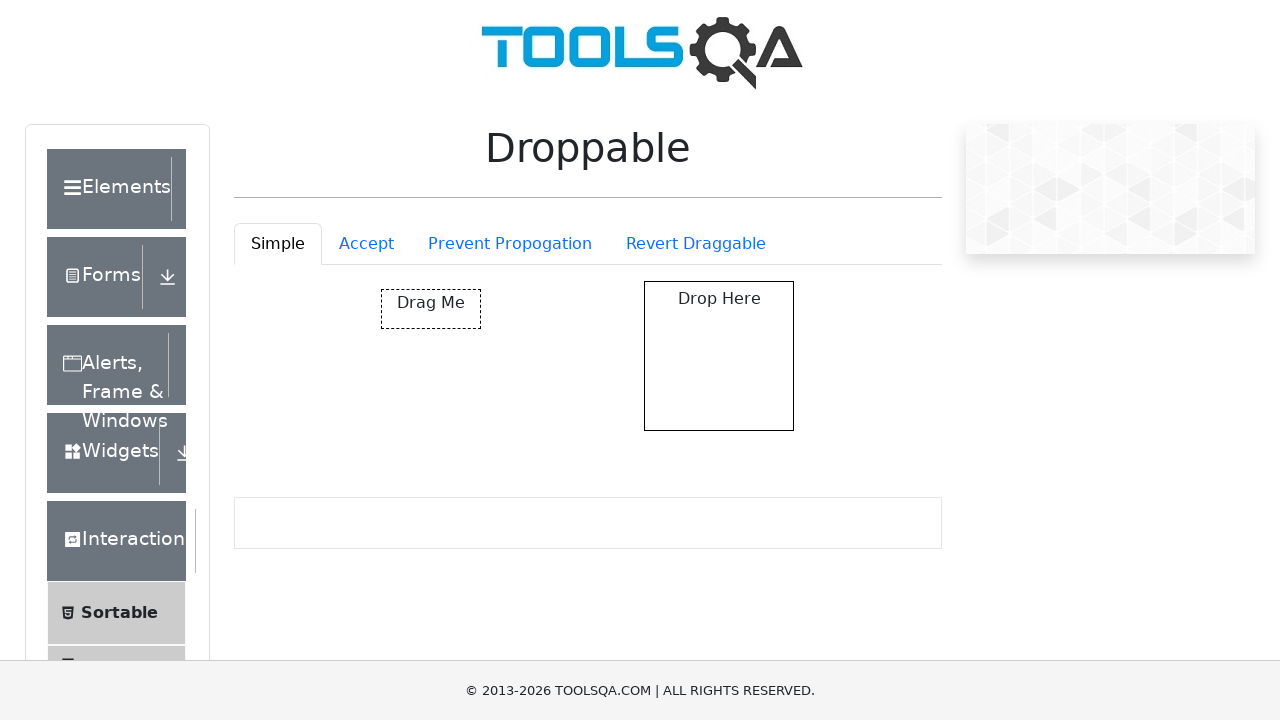

Dragged the source element onto the target droppable element at (719, 356)
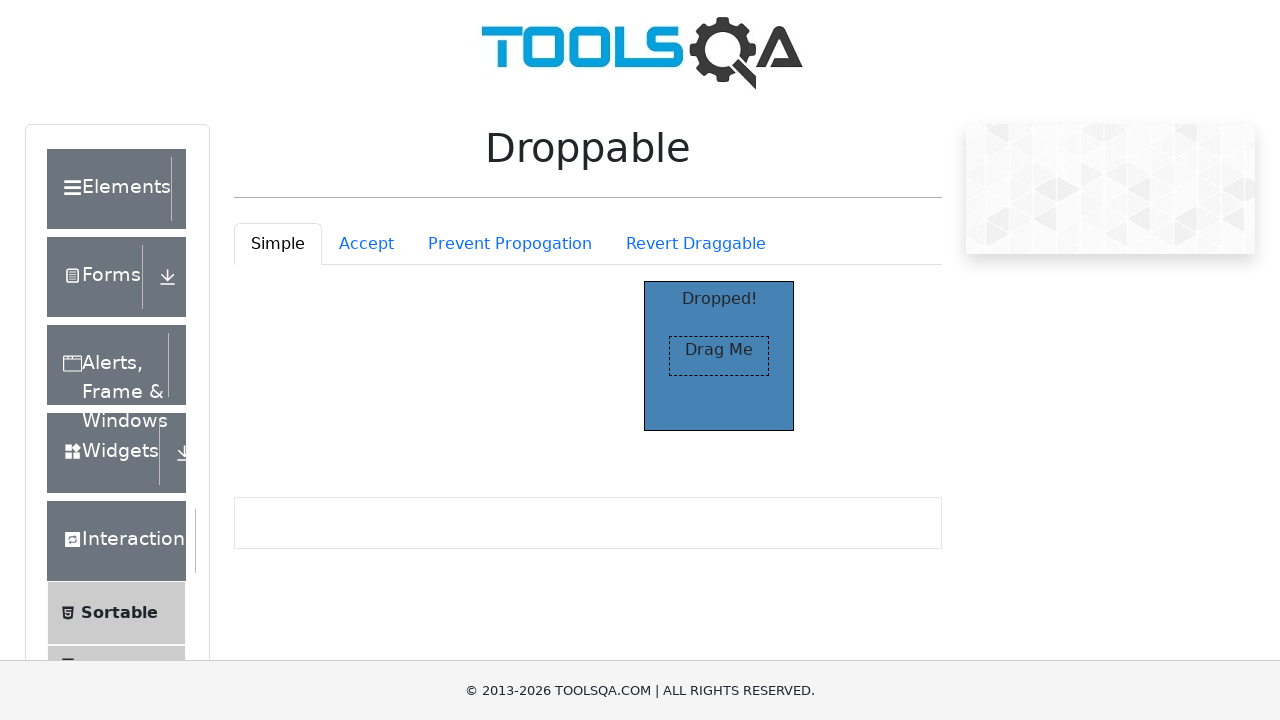

Waited for 'Dropped!' text to appear on the page
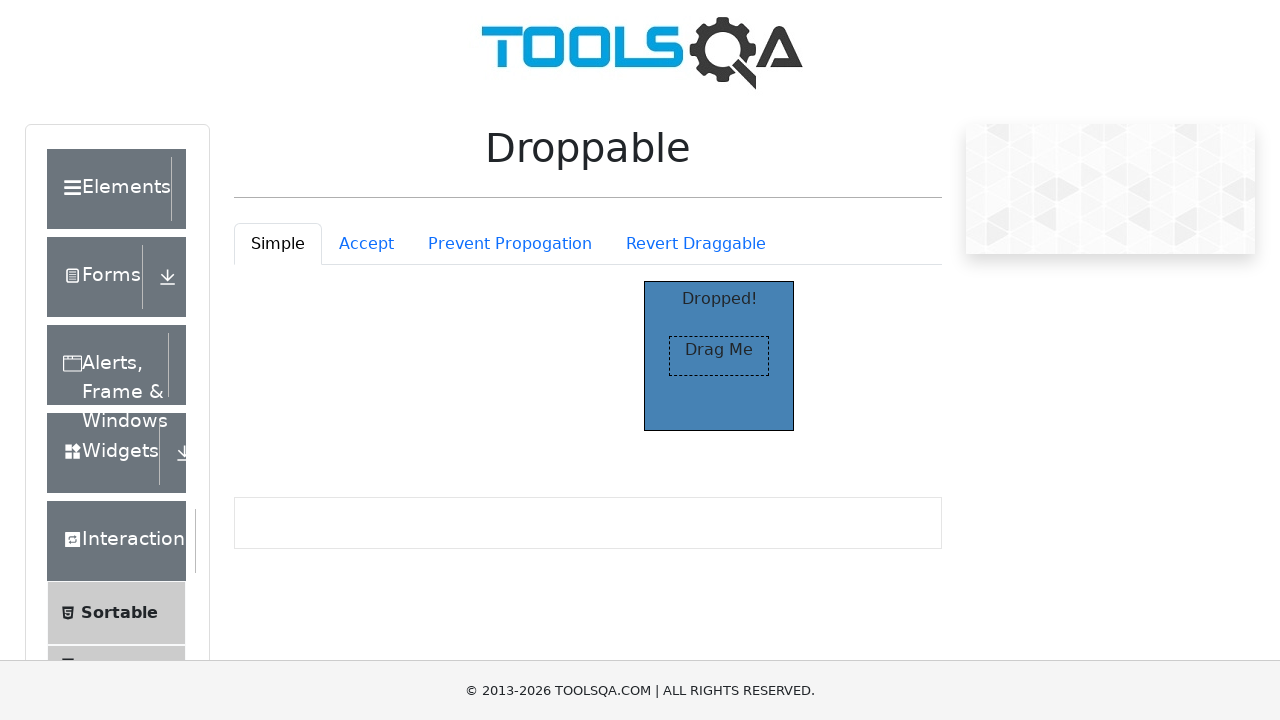

Located the 'Dropped!' text element
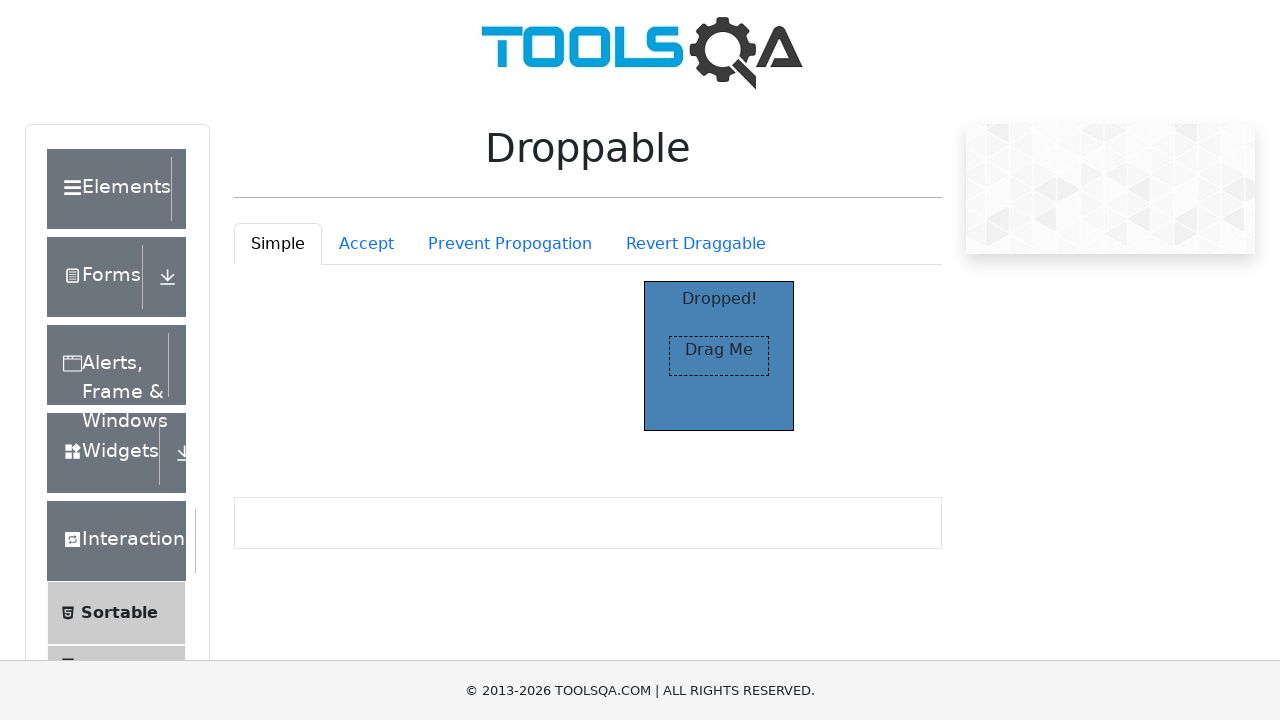

Verified that 'Dropped!' text is visible
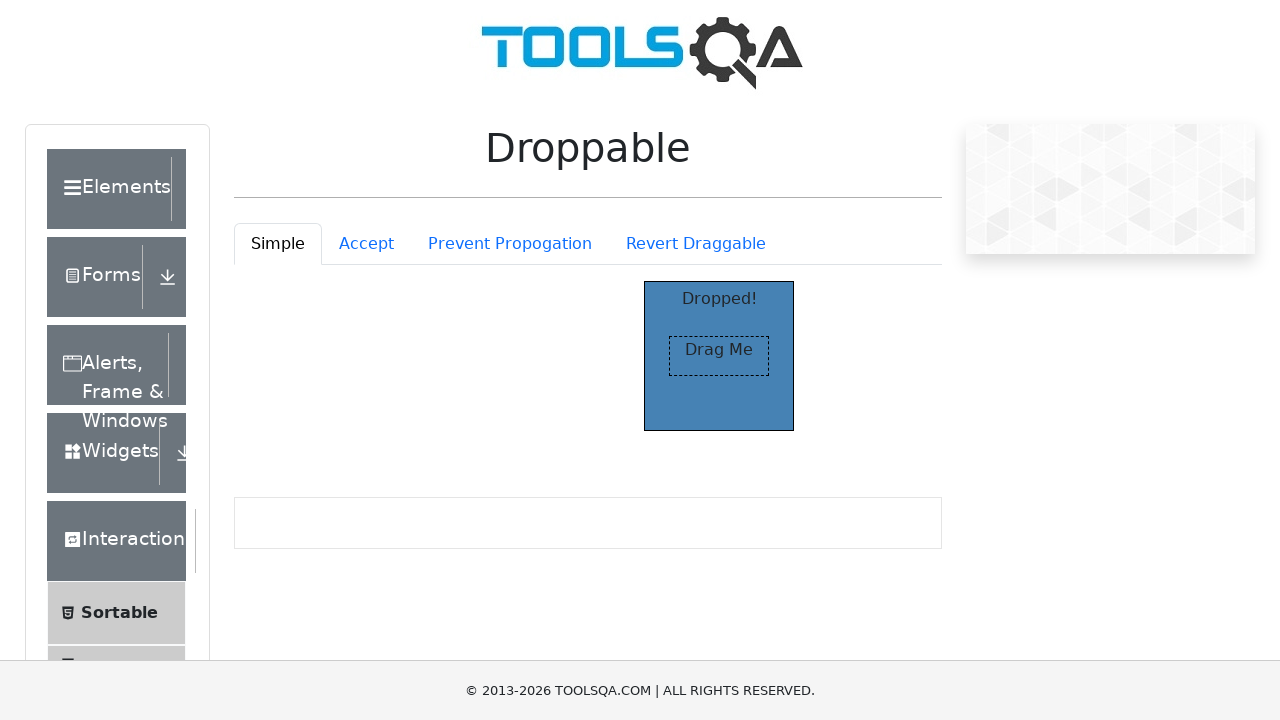

Verified that 'Dropped!' text content matches expected value
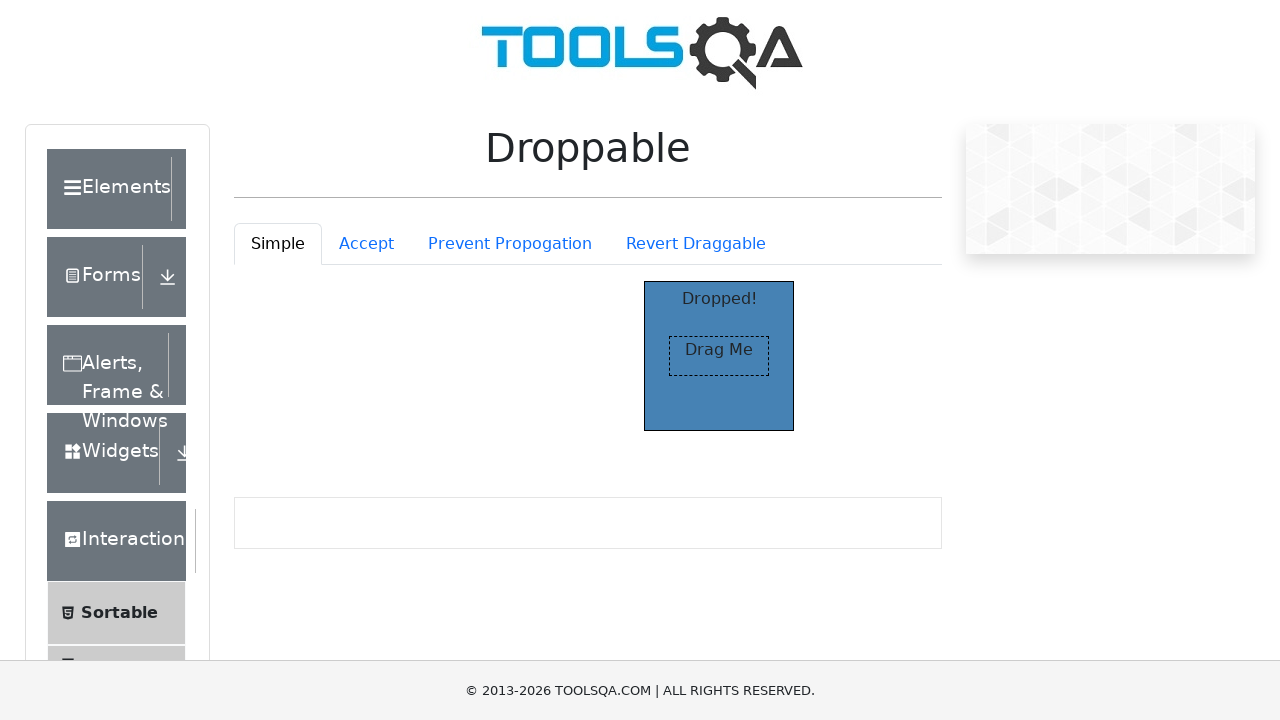

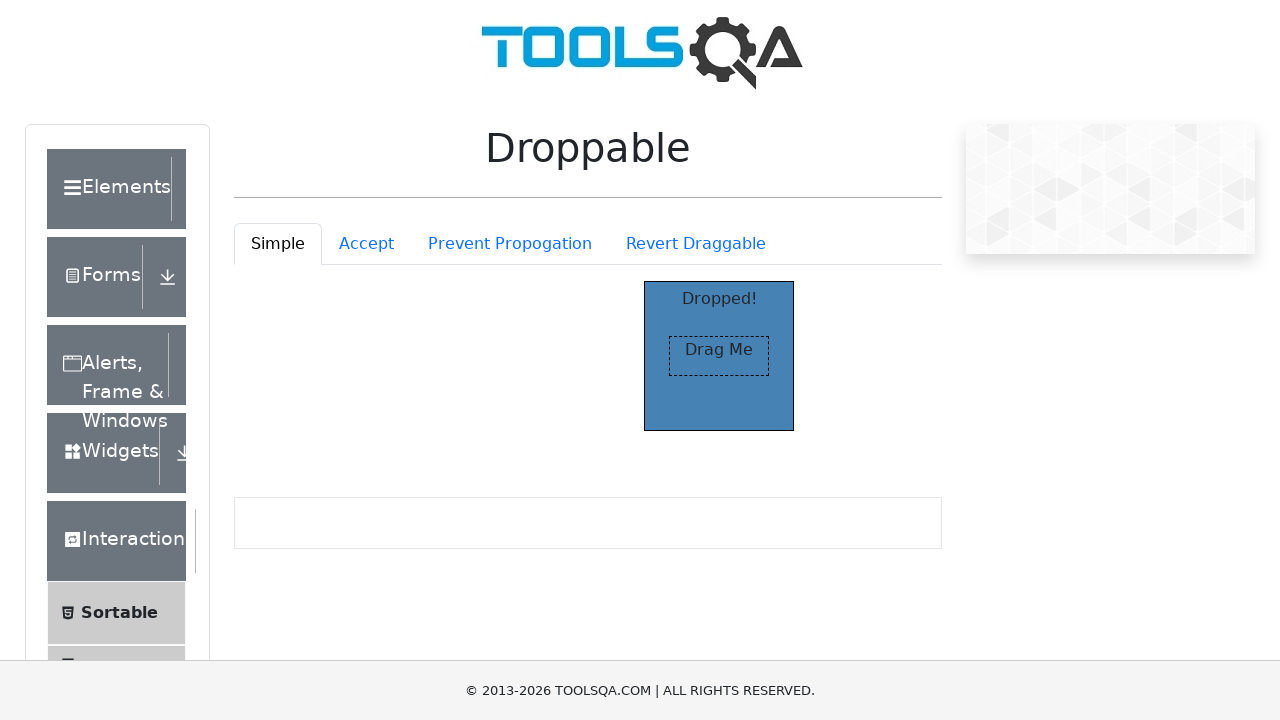